Tests table sorting functionality by clicking on the first column header and verifying that the table data becomes sorted alphabetically

Starting URL: https://rahulshettyacademy.com/seleniumPractise/#/offers

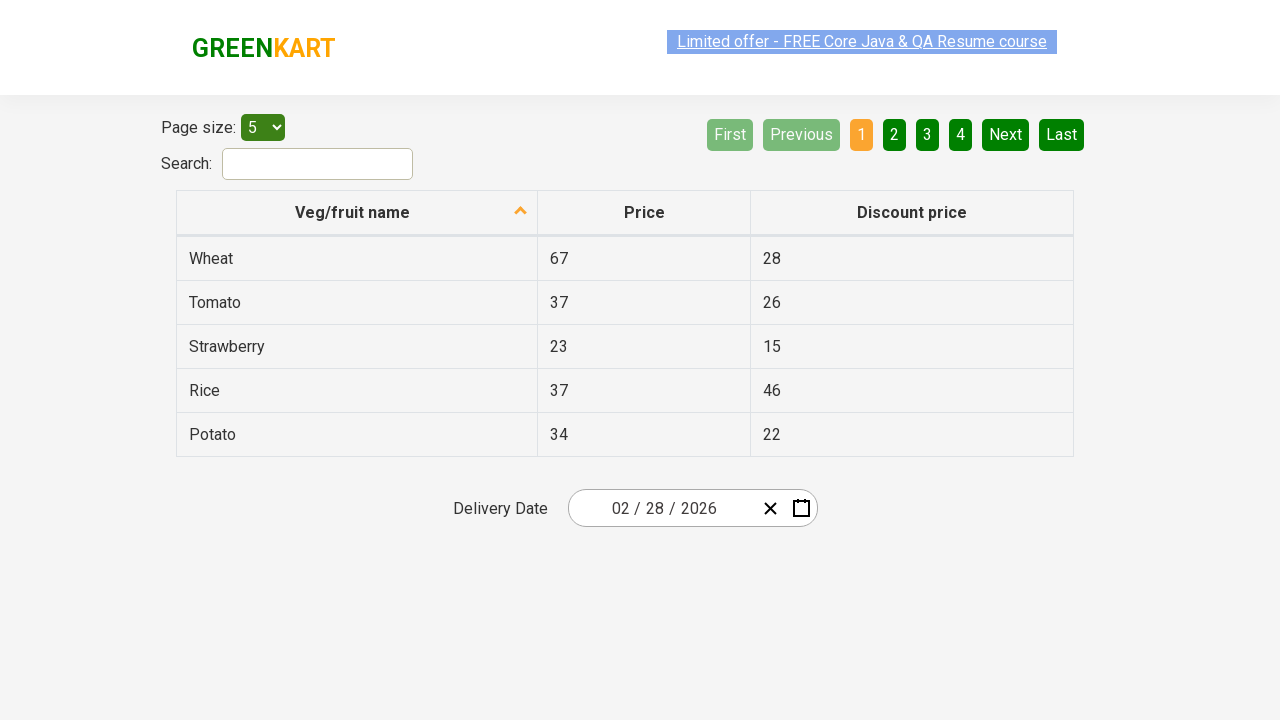

Navigated to offers page at https://rahulshettyacademy.com/seleniumPractise/#/offers
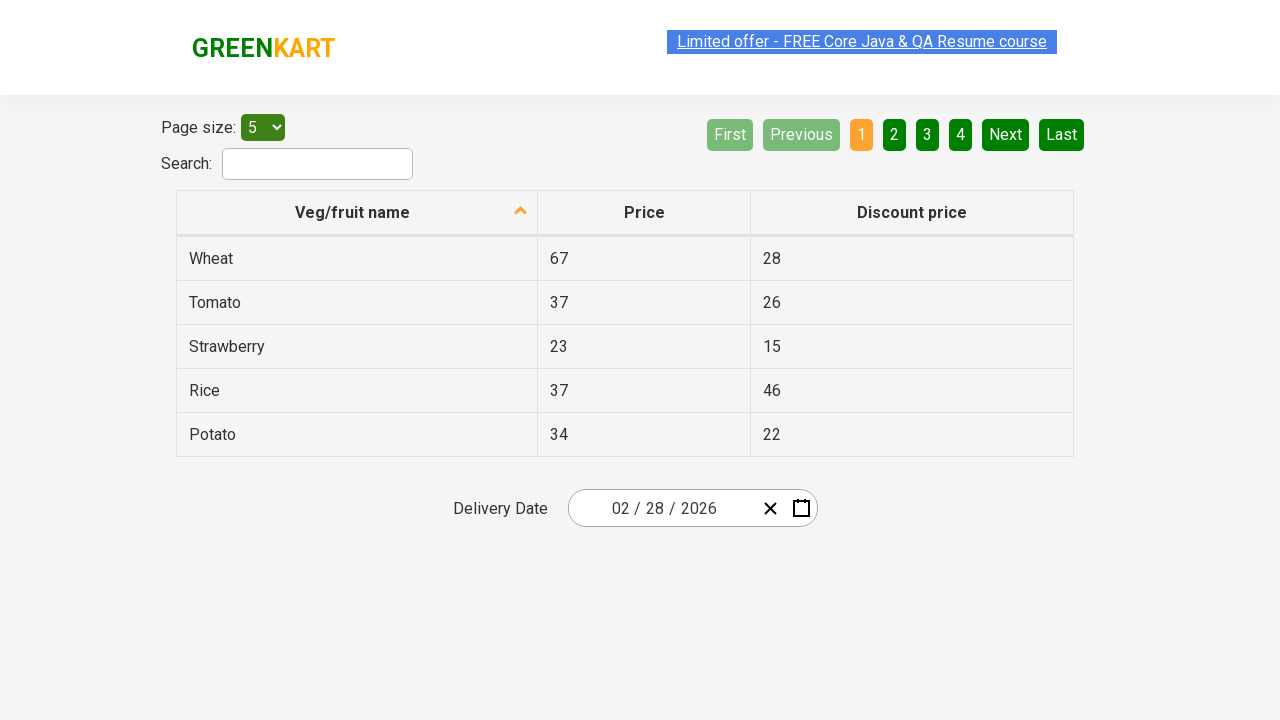

Clicked on first column header to sort table at (357, 213) on xpath=//tr/th[1]
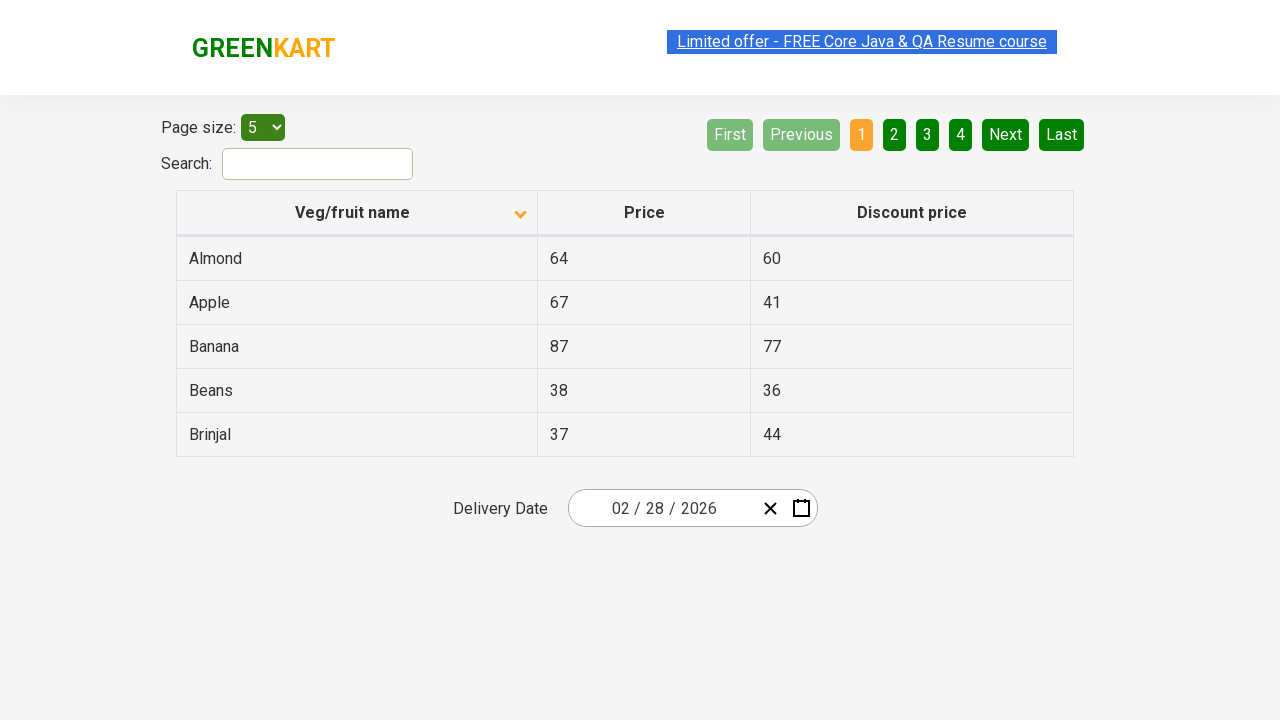

Table rows became visible after sorting
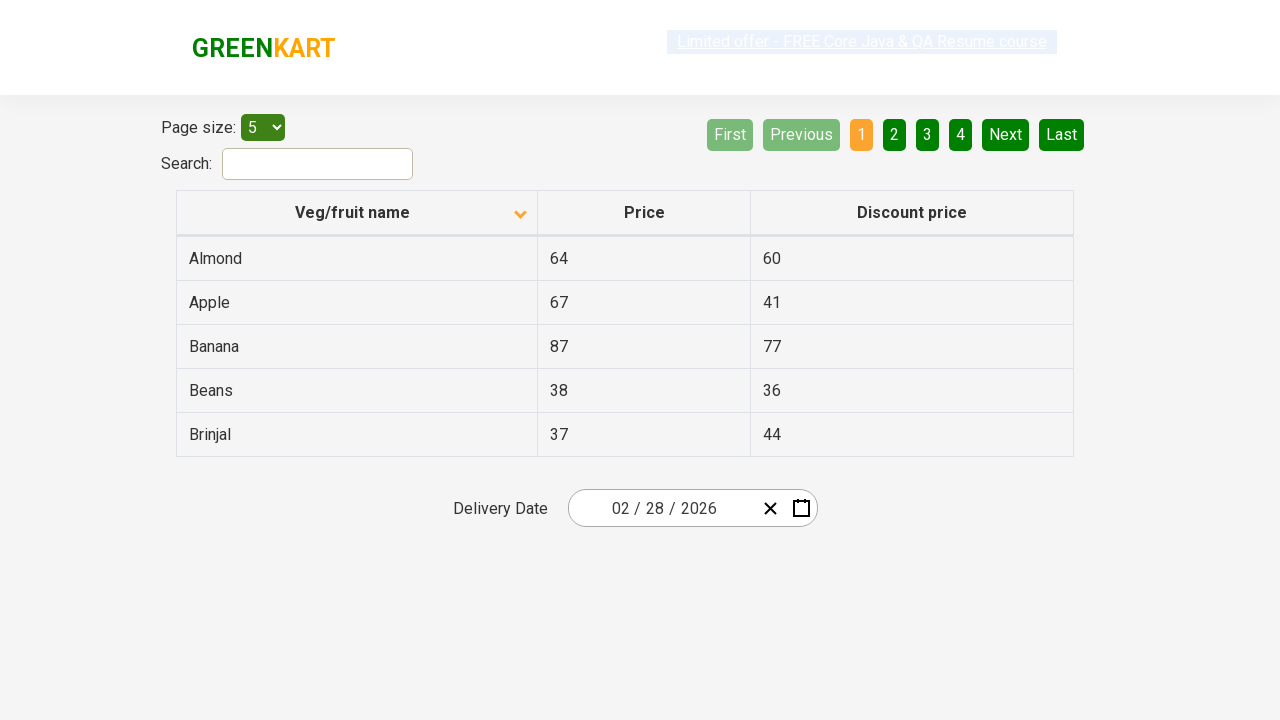

Retrieved all elements from first column of table
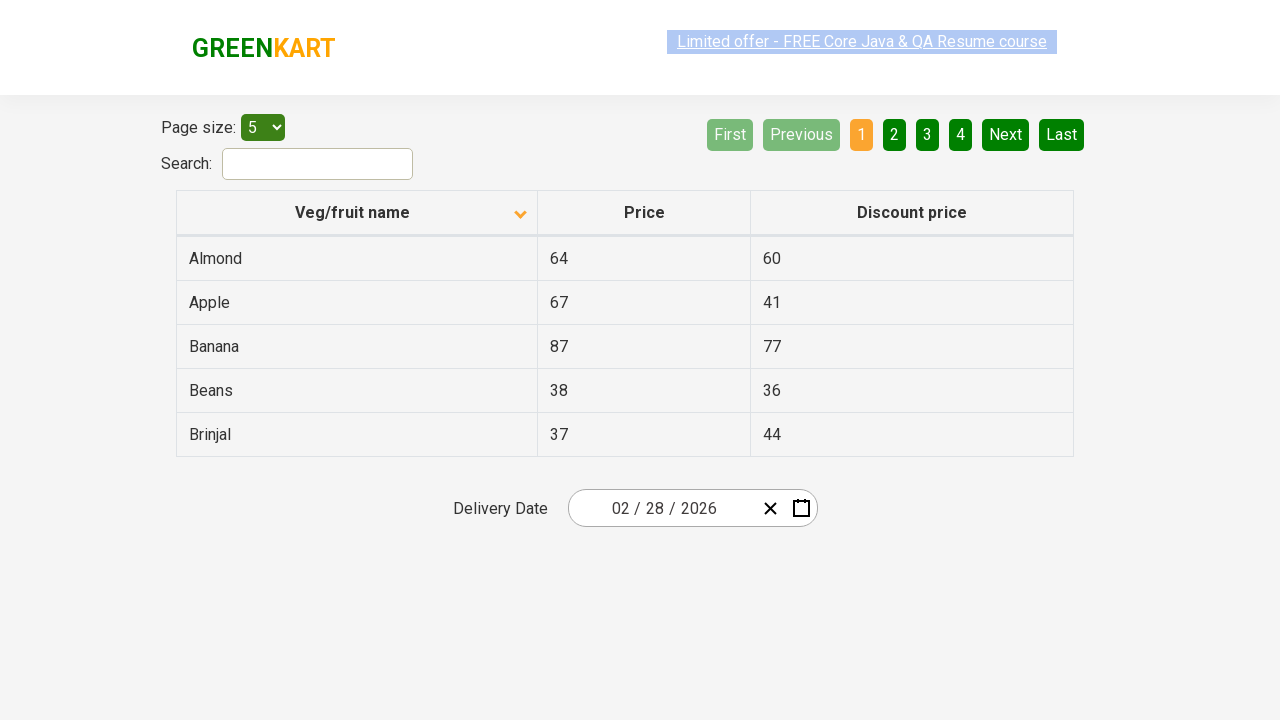

Extracted text content from 5 table cells
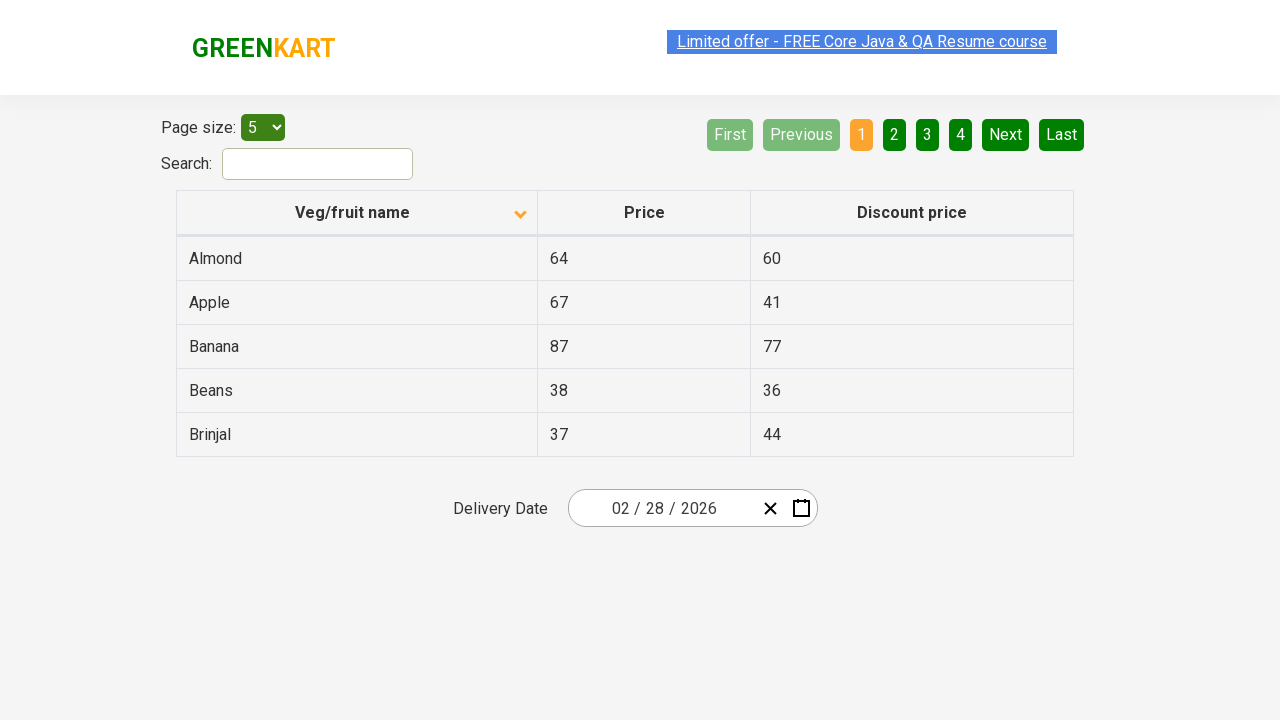

Created sorted version of original list for comparison
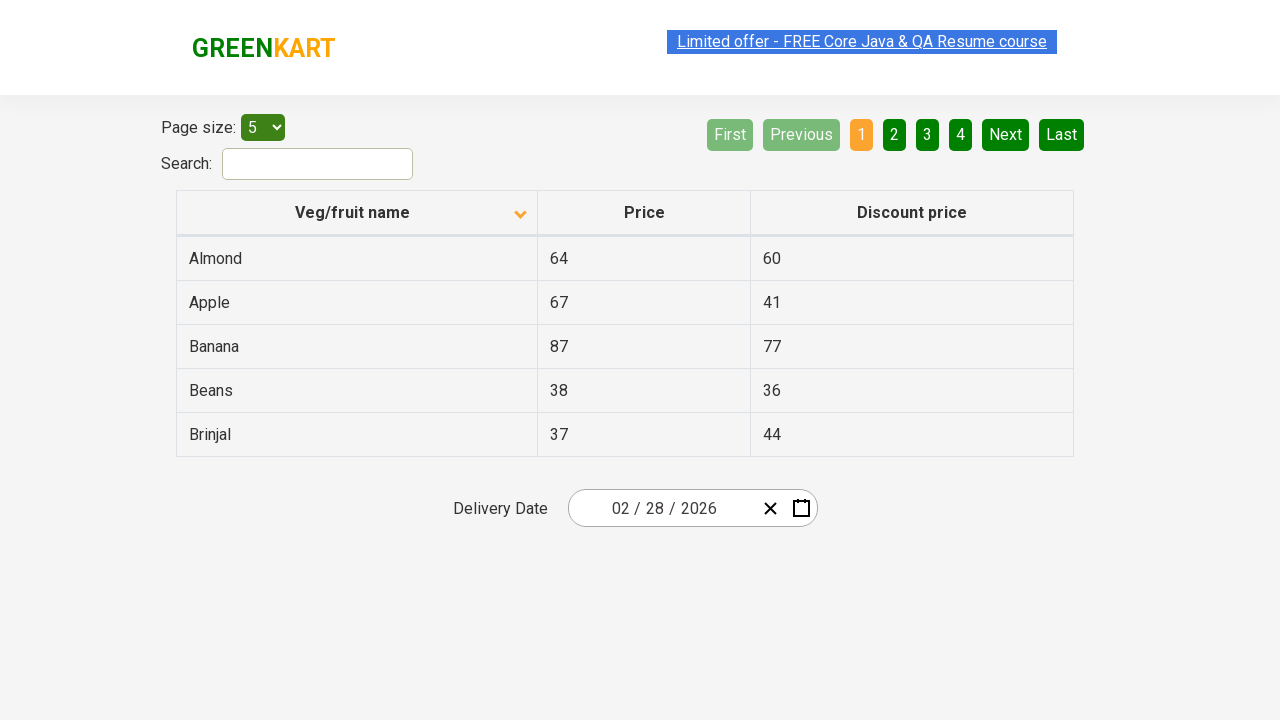

Verified that table data is sorted alphabetically - assertion passed
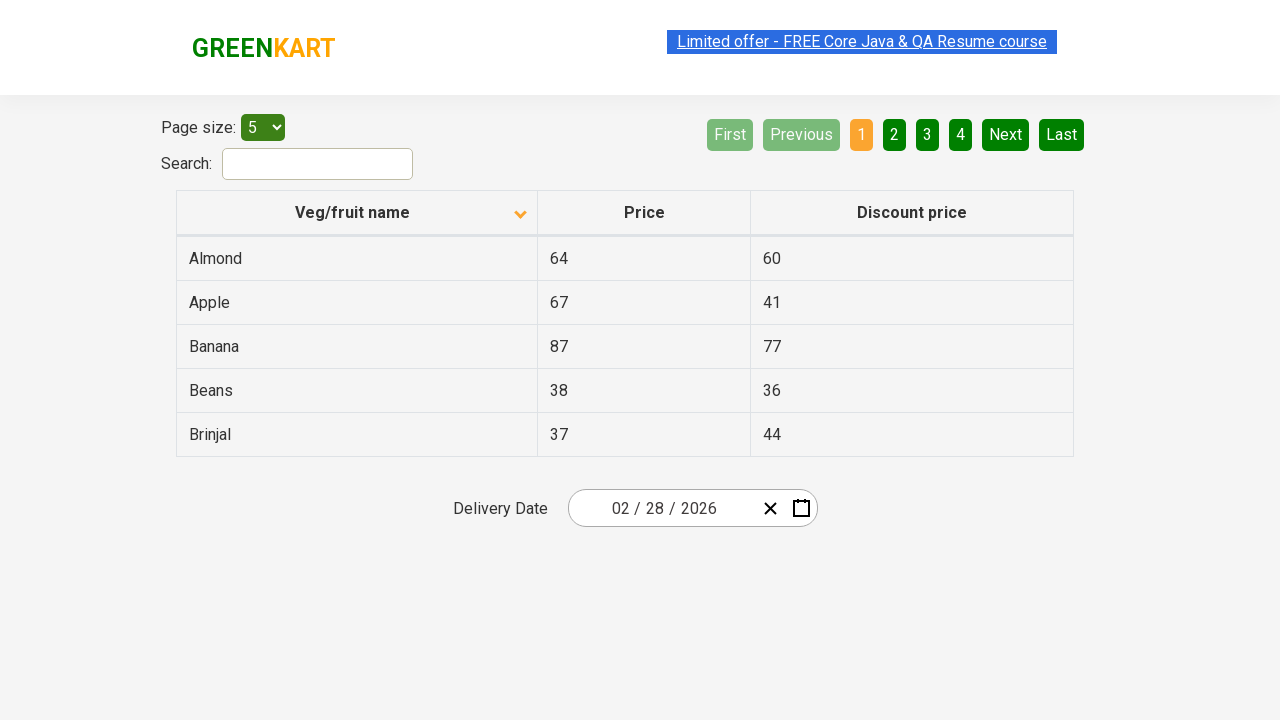

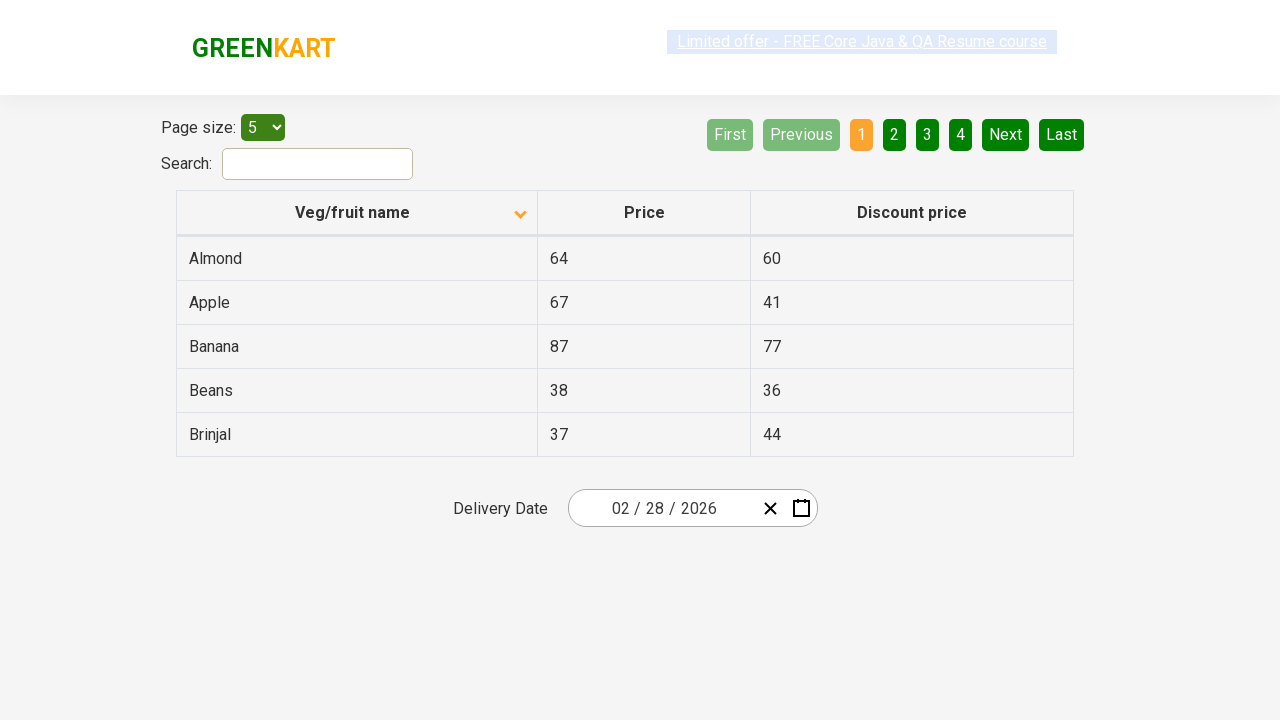